Tests successful registration with valid data using a simpler approach

Starting URL: https://sharelane.com/

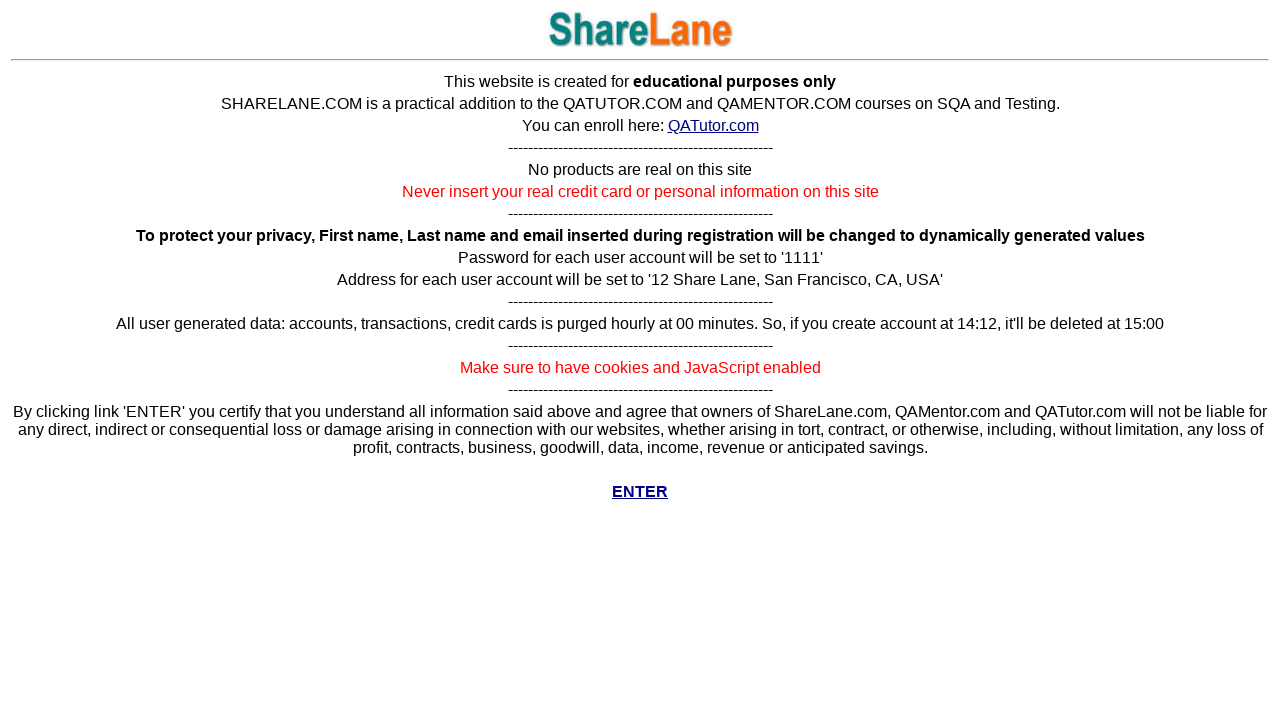

Clicked ENTER button to access main page at (640, 492) on a[href='../cgi-bin/main.py']
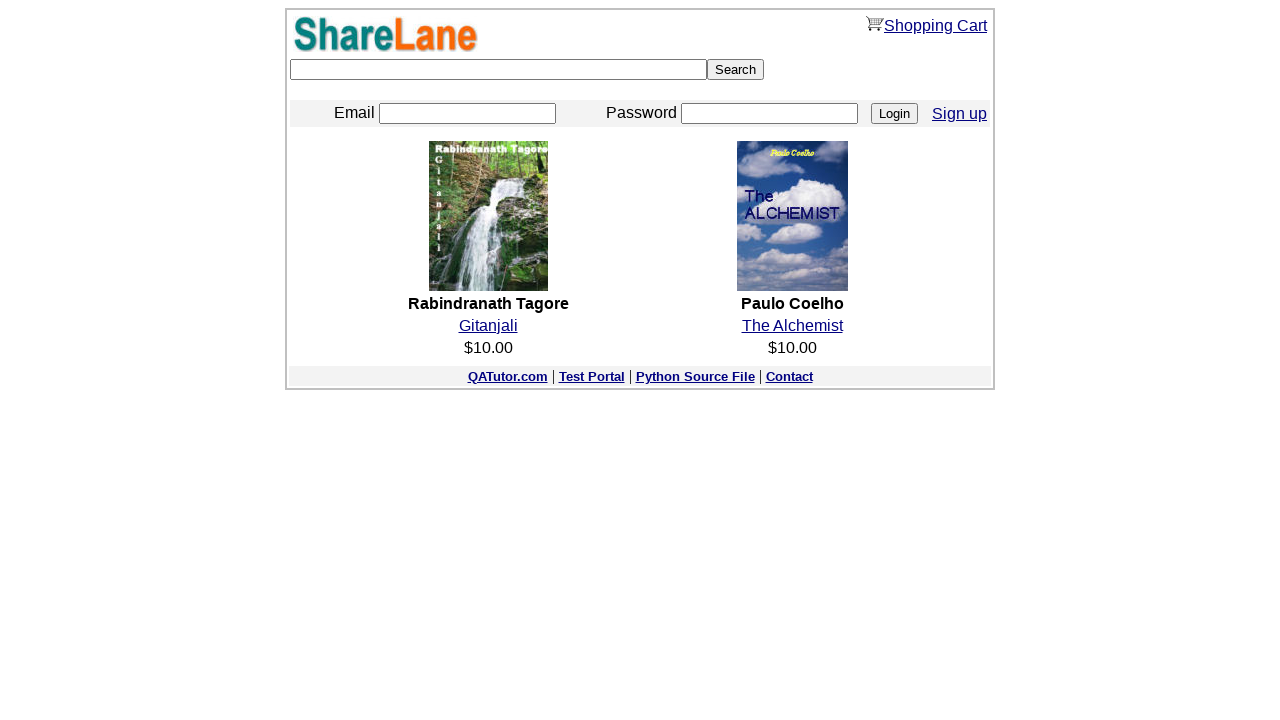

Clicked Sign up link to navigate to registration page at (960, 113) on a[href='./register.py']
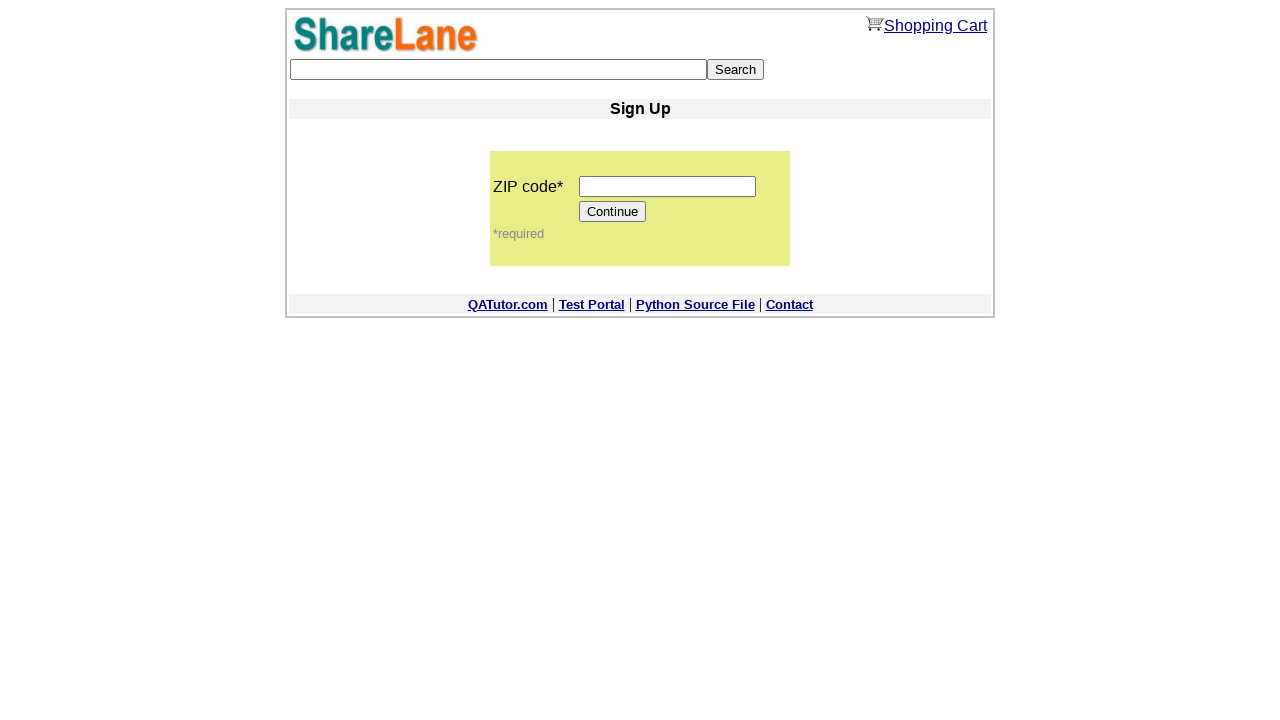

Filled zip code field with '12345' on input[name='zip_code']
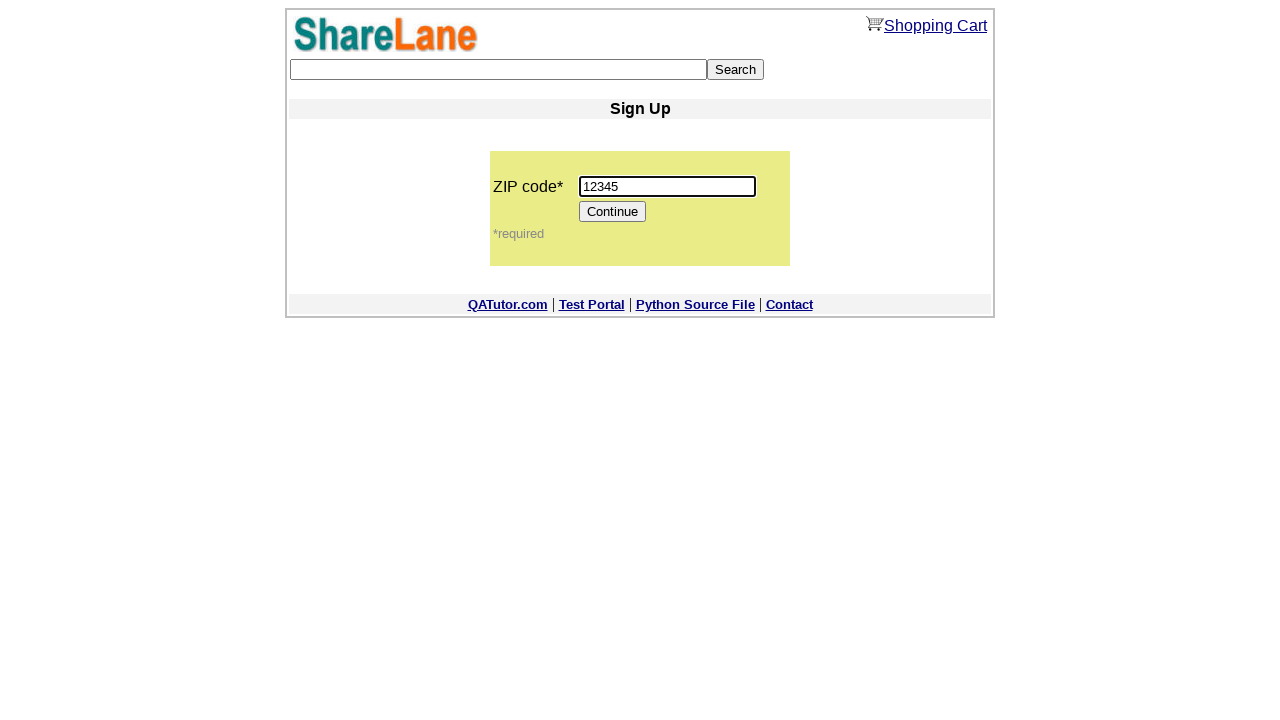

Clicked Continue button to proceed with registration at (613, 212) on input[value='Continue']
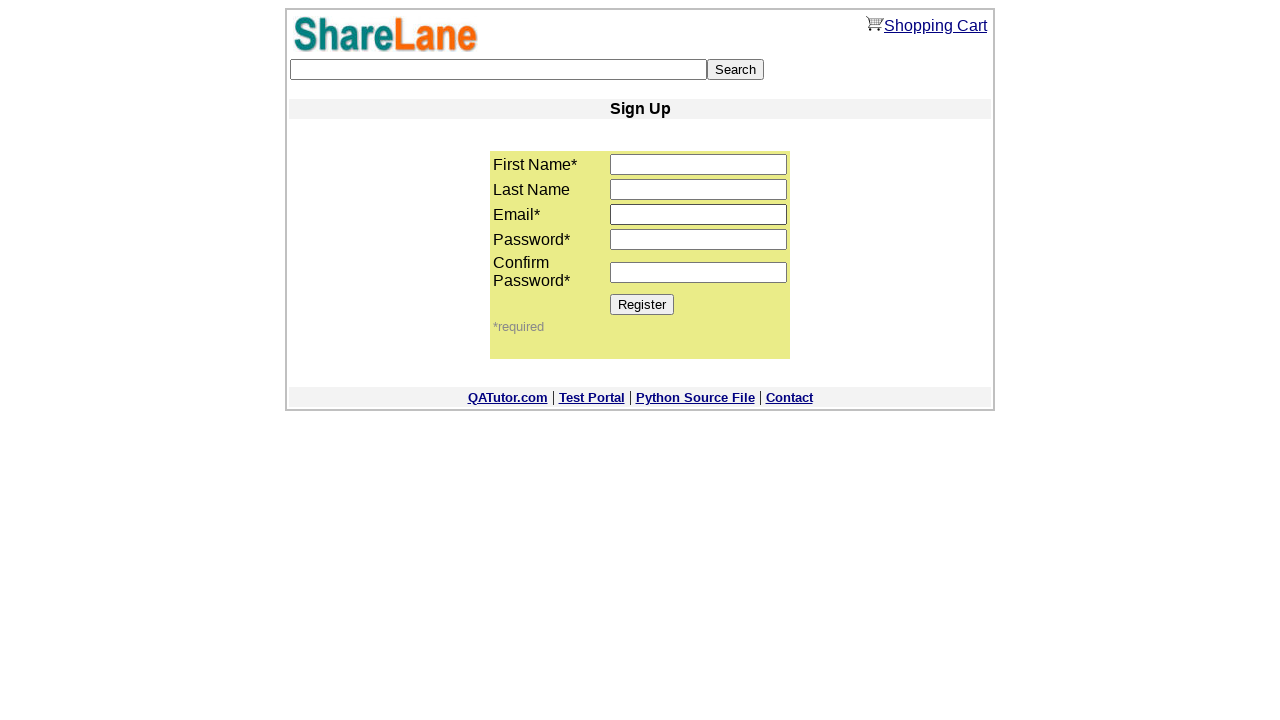

Filled first name field with 'Alex' on input[name='first_name']
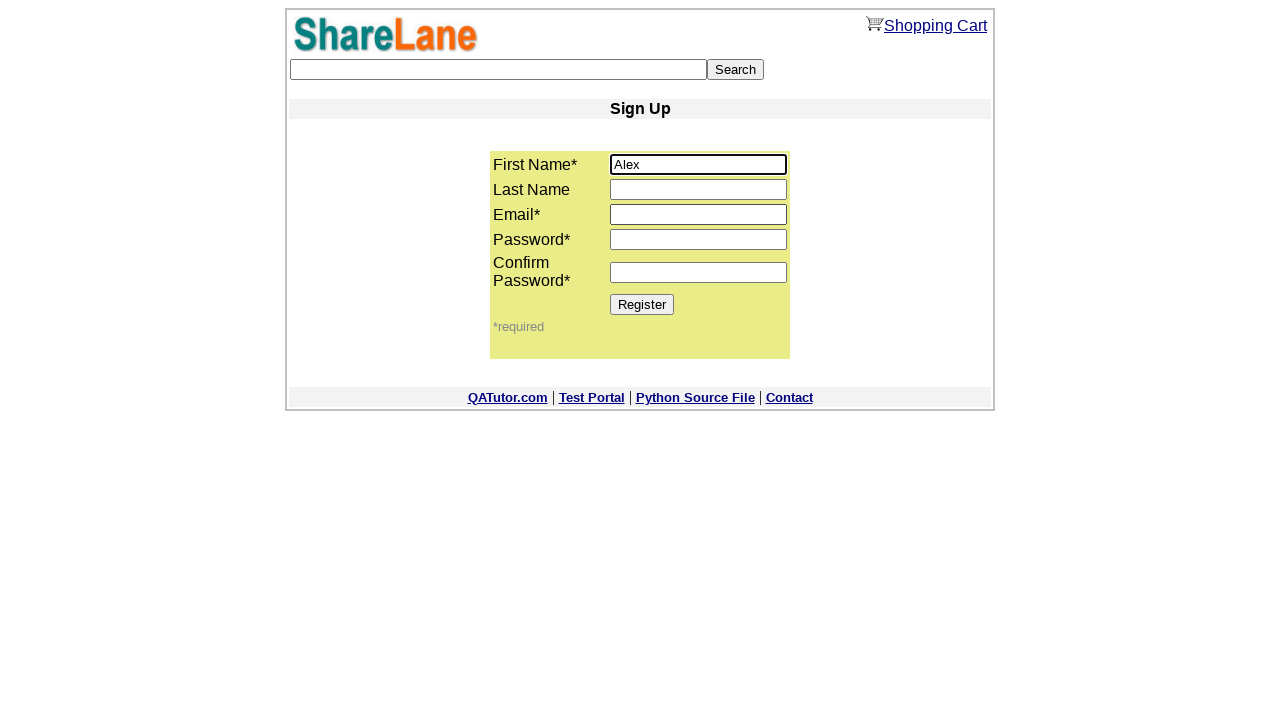

Filled last name field with 'Smith' on input[name='last_name']
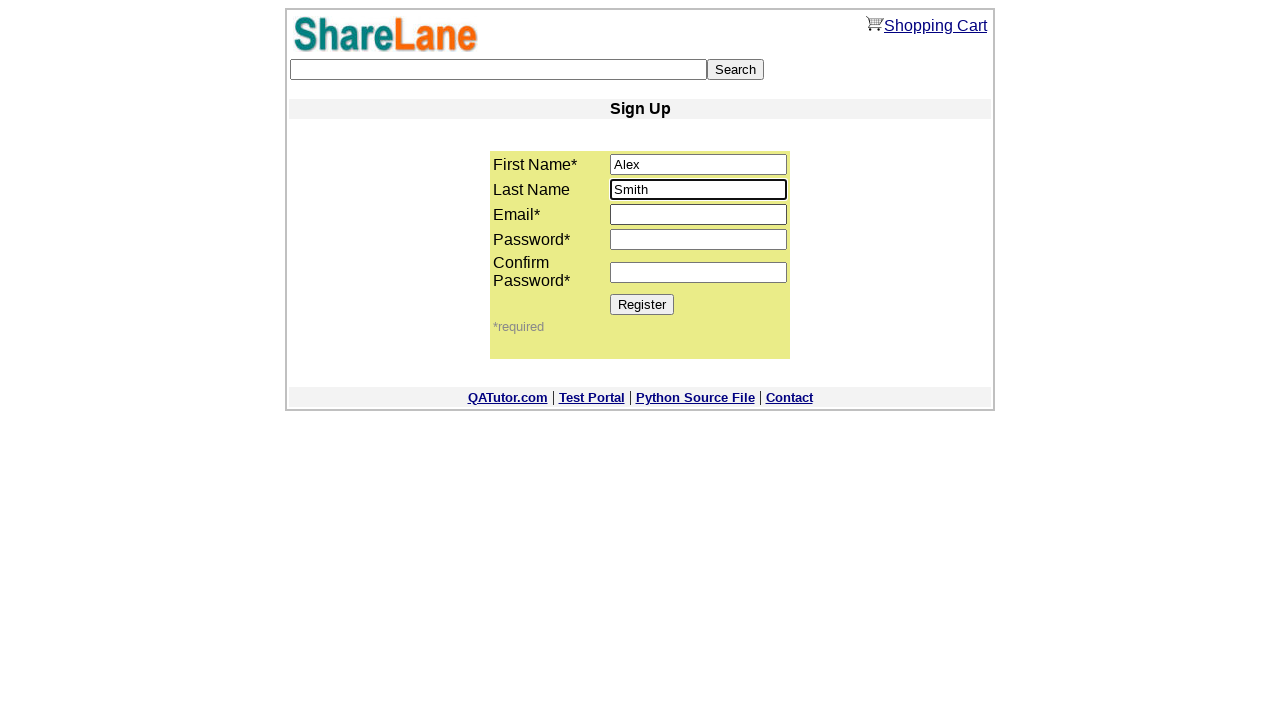

Filled email field with 'Test@mail.ru' on input[name='email']
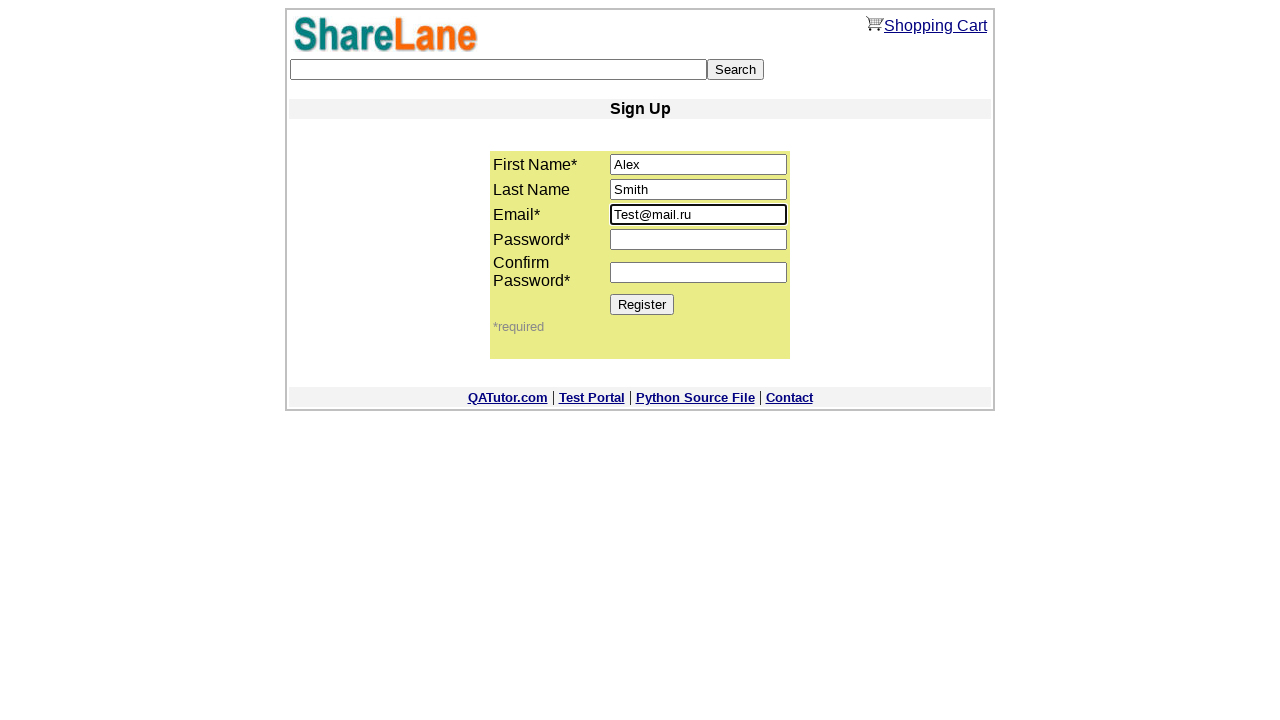

Filled password field with secure password on input[name='password1']
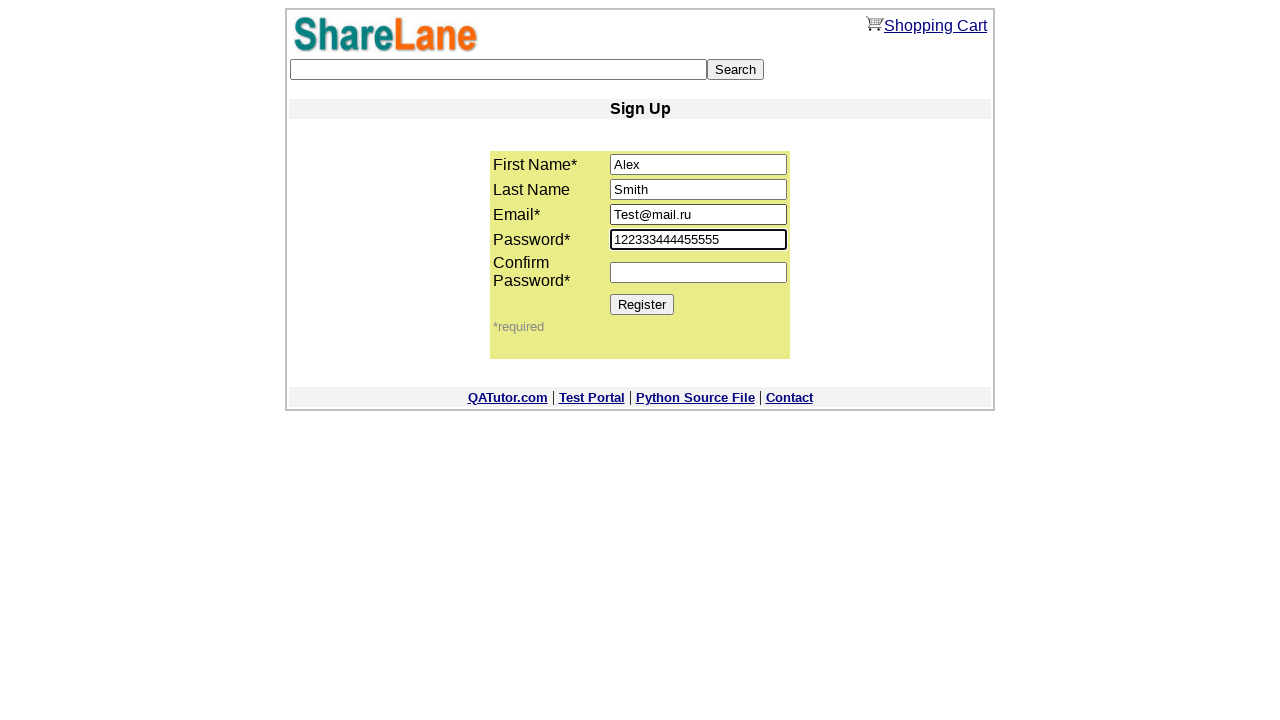

Filled password confirmation field with matching password on input[name='password2']
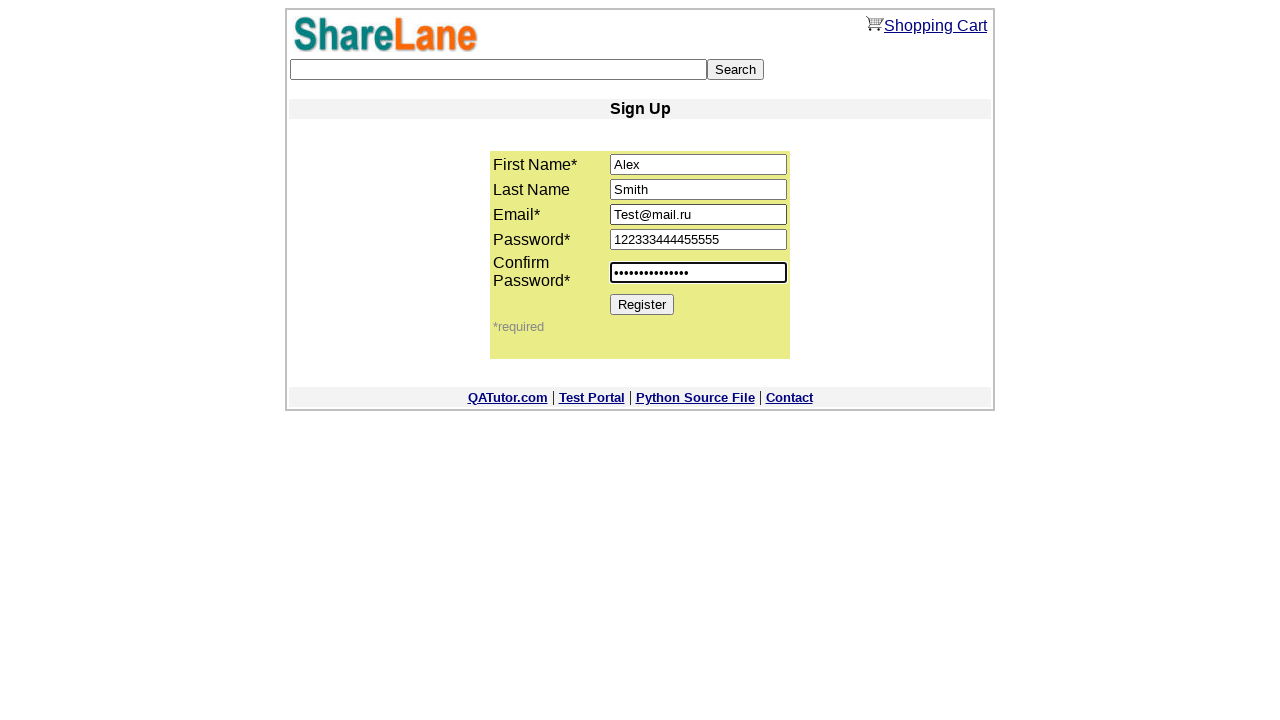

Clicked Register button to submit registration form at (642, 304) on input[value='Register']
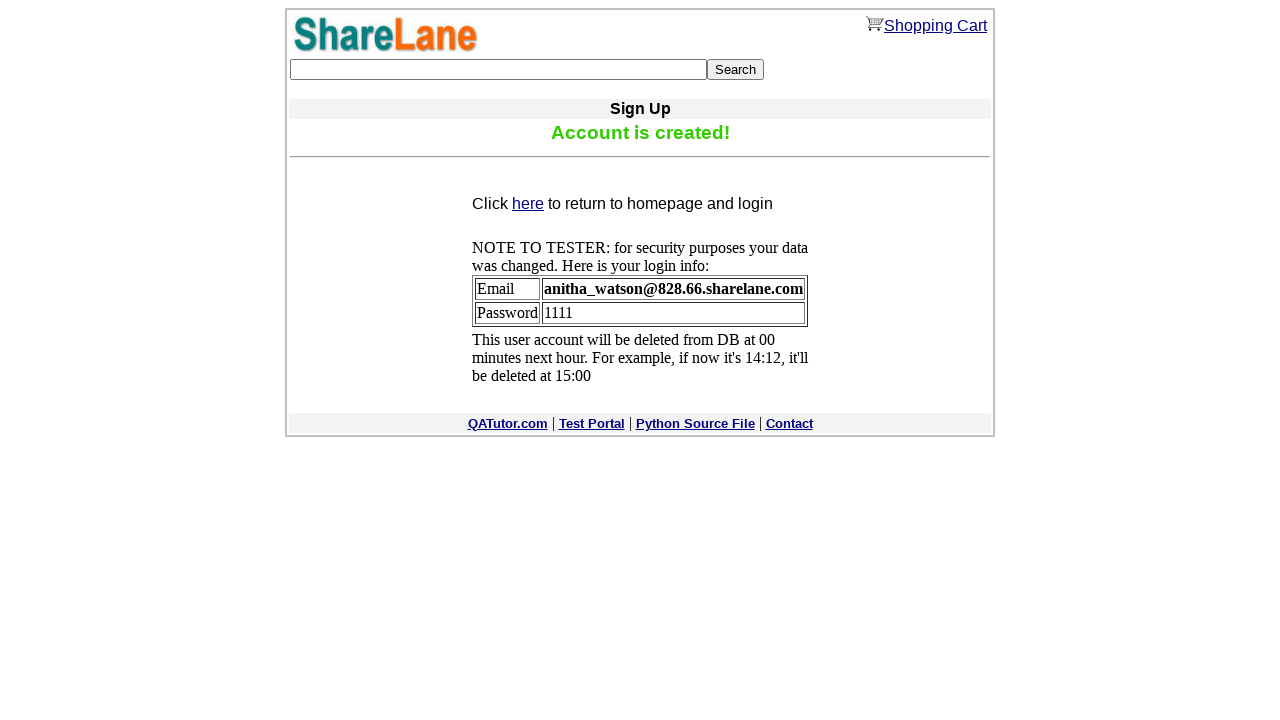

Registration successful - success page loaded with main navigation link
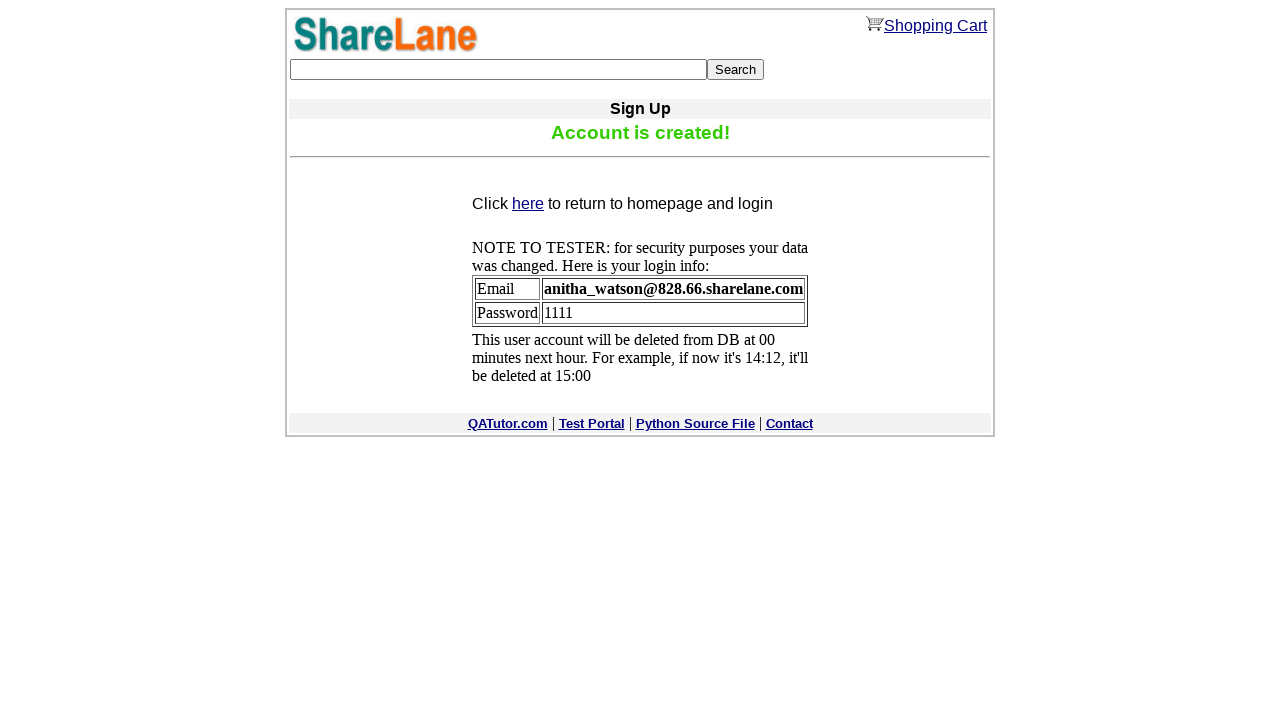

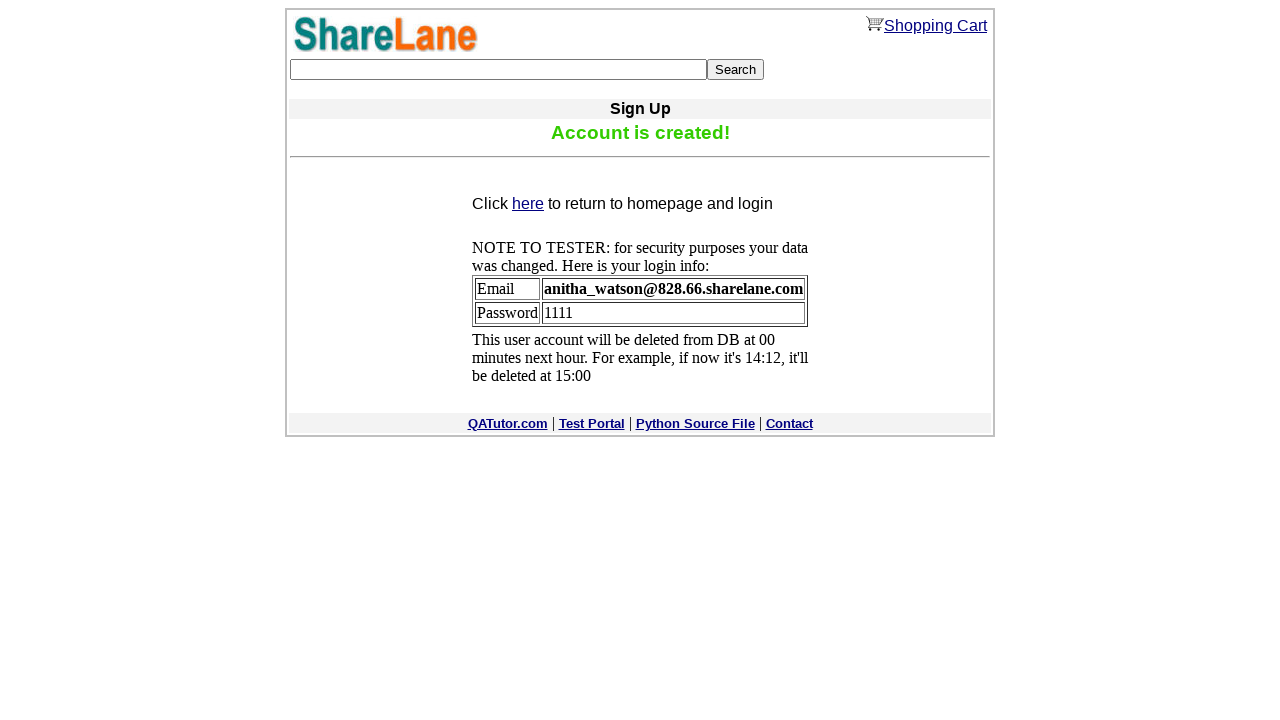